Tests the add/remove elements functionality by clicking the "Add Element" button 10 times to create elements, then clicking "Delete" 5 times, and verifying that 5 delete buttons remain visible.

Starting URL: https://the-internet.herokuapp.com/add_remove_elements/

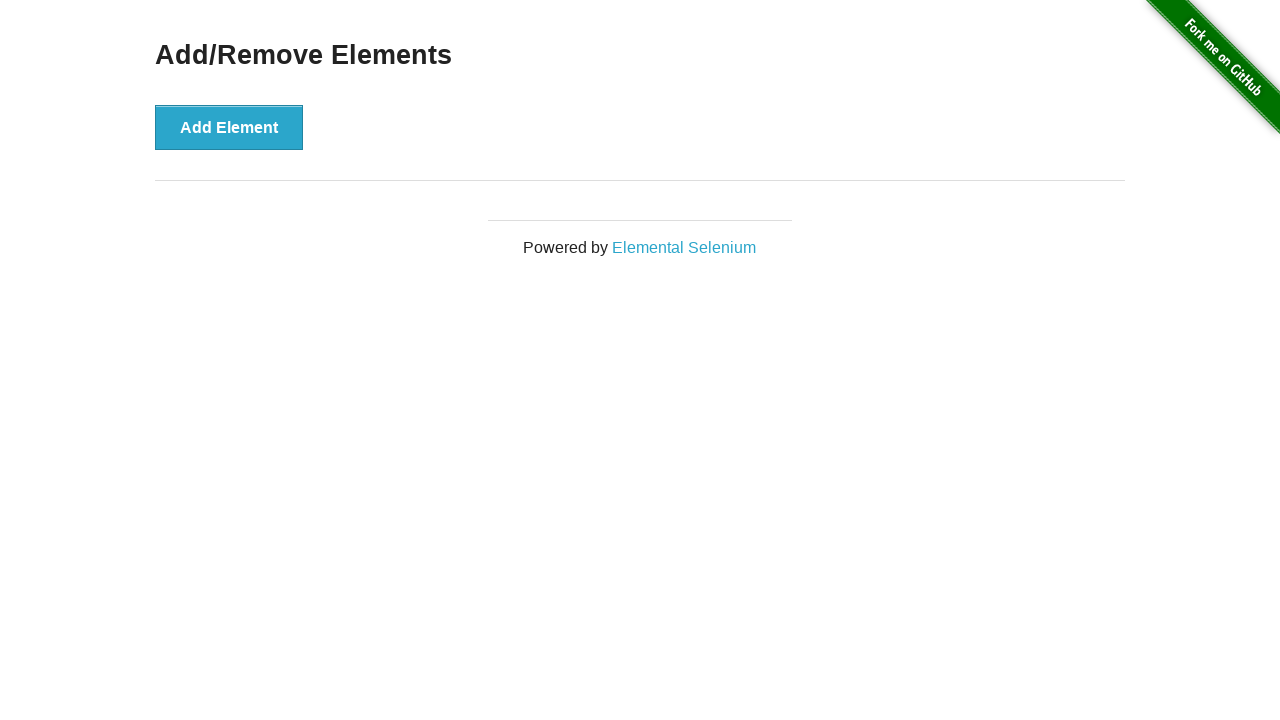

Clicked 'Add Element' button (iteration 1/10) at (229, 127) on .example >> internal:text="Add Element"i
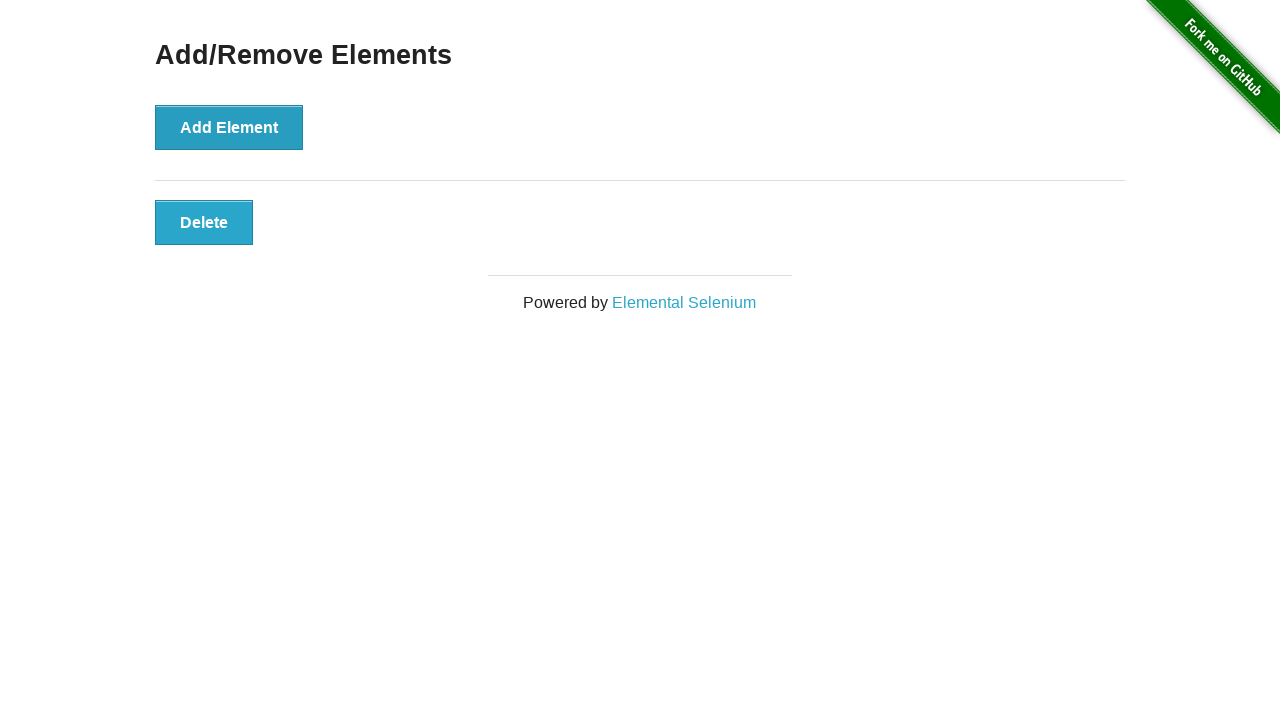

Clicked 'Add Element' button (iteration 2/10) at (229, 127) on .example >> internal:text="Add Element"i
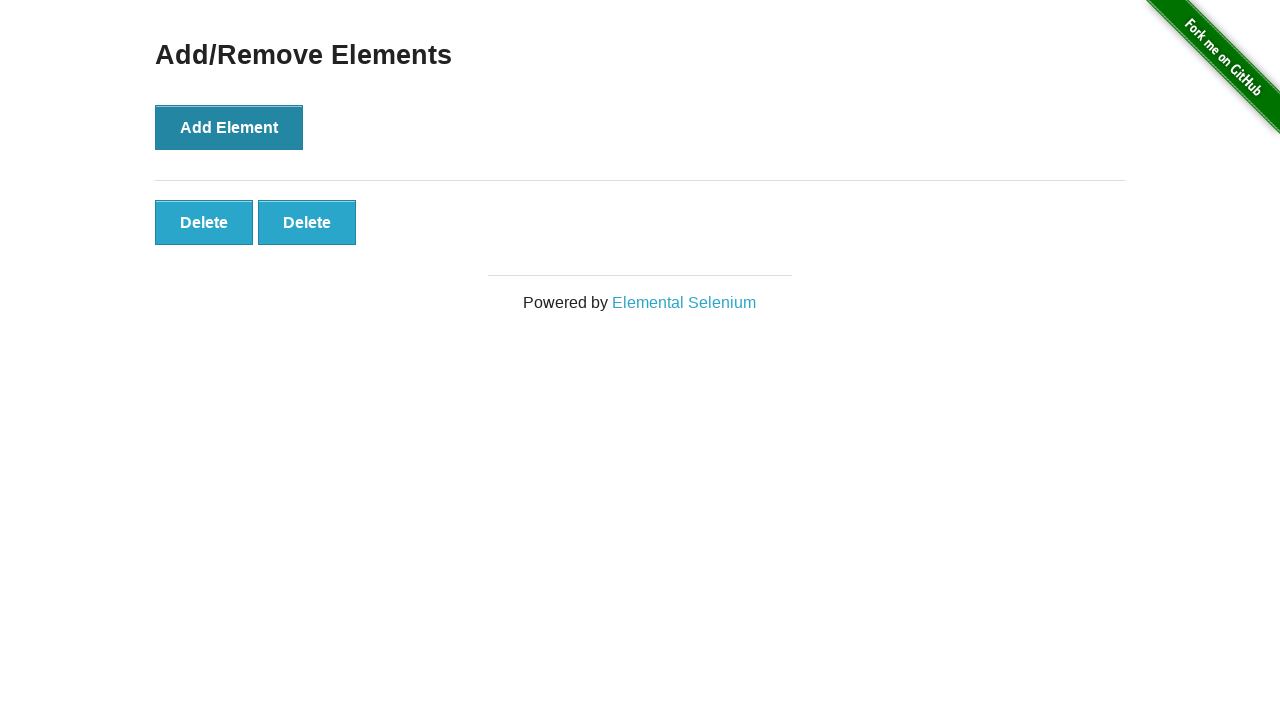

Clicked 'Add Element' button (iteration 3/10) at (229, 127) on .example >> internal:text="Add Element"i
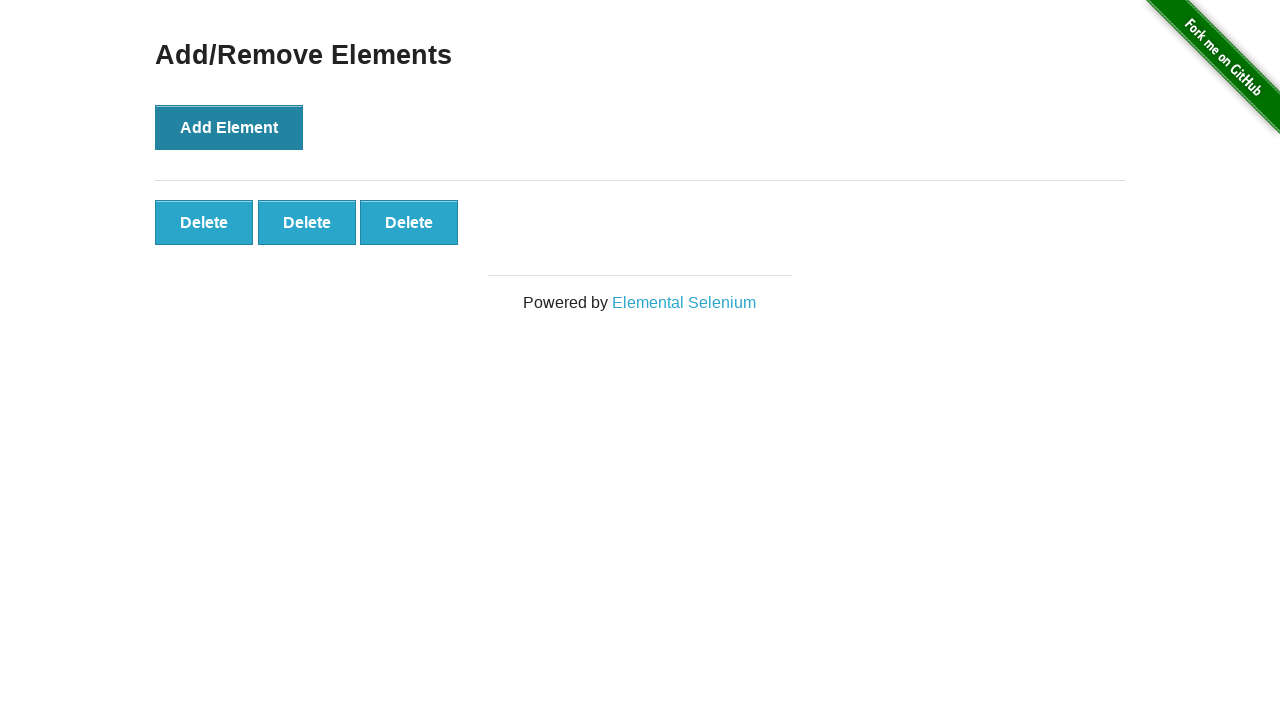

Clicked 'Add Element' button (iteration 4/10) at (229, 127) on .example >> internal:text="Add Element"i
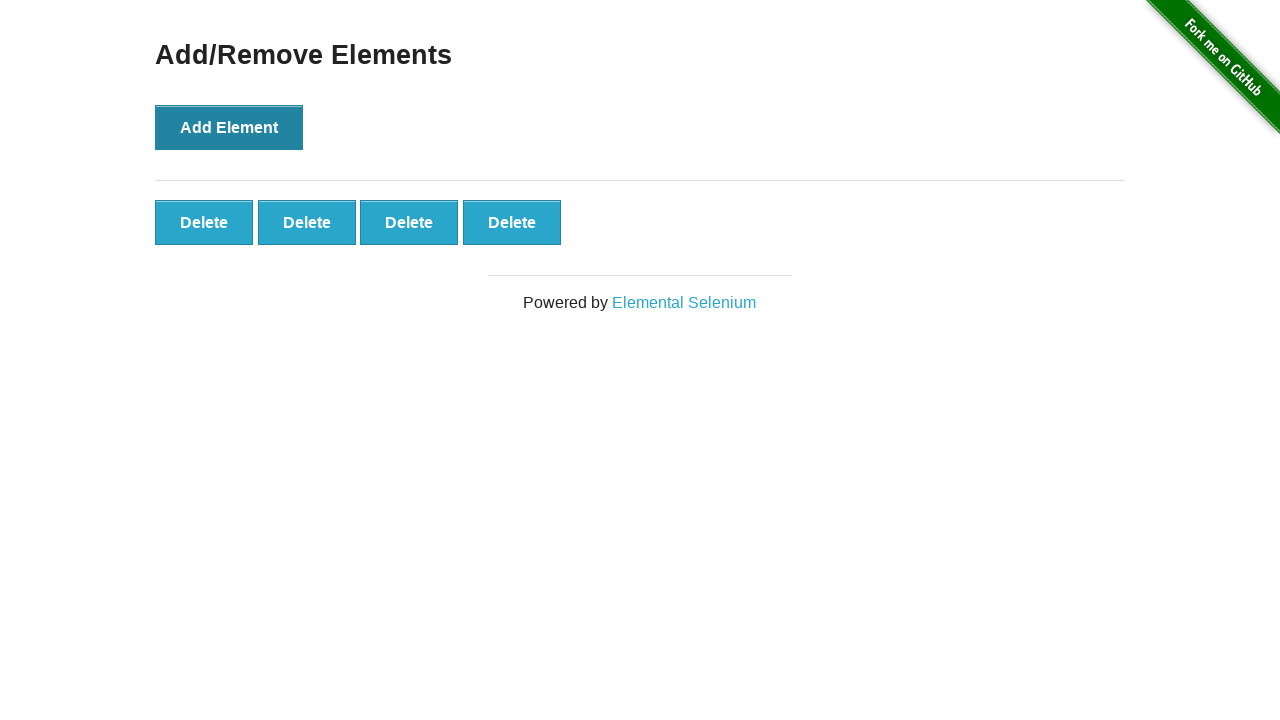

Clicked 'Add Element' button (iteration 5/10) at (229, 127) on .example >> internal:text="Add Element"i
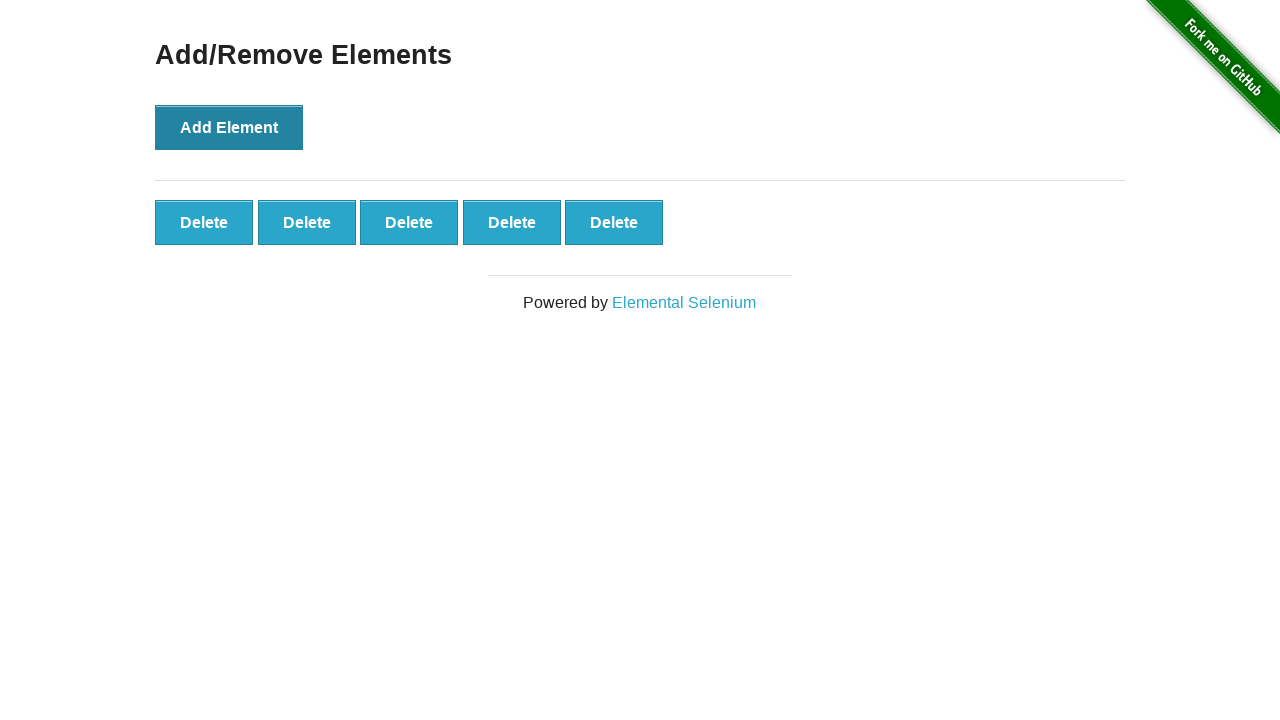

Clicked 'Add Element' button (iteration 6/10) at (229, 127) on .example >> internal:text="Add Element"i
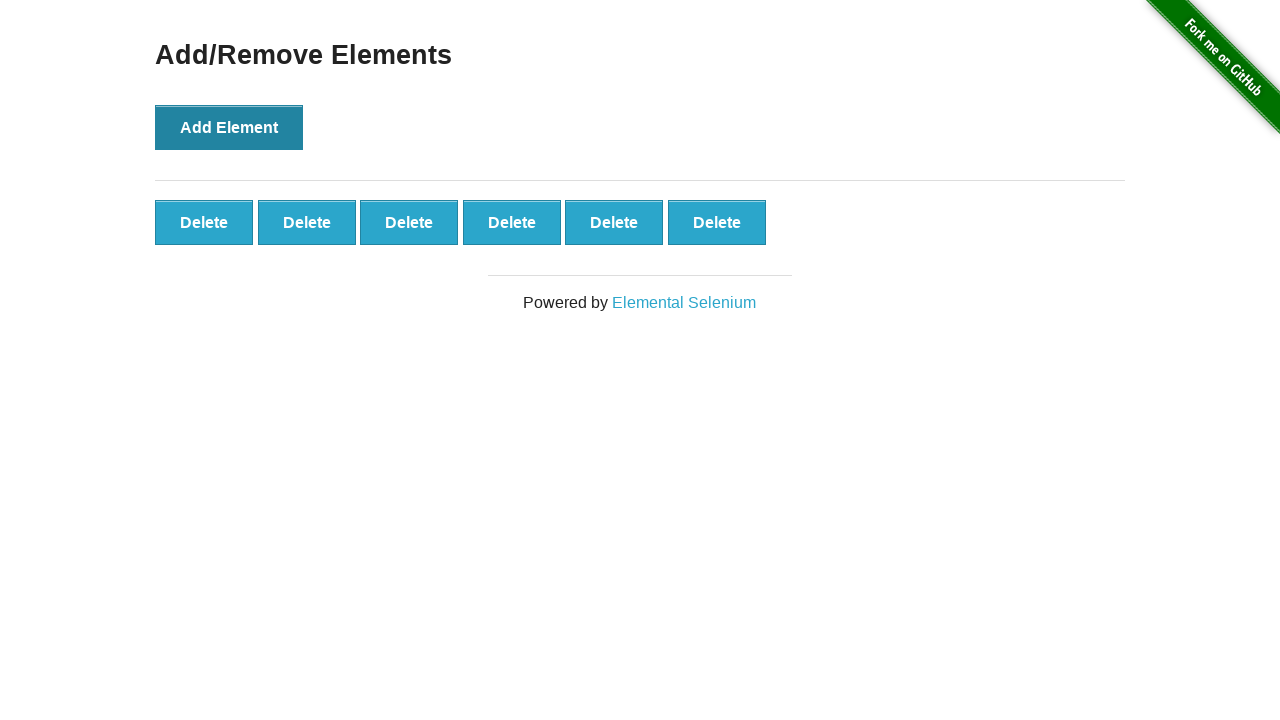

Clicked 'Add Element' button (iteration 7/10) at (229, 127) on .example >> internal:text="Add Element"i
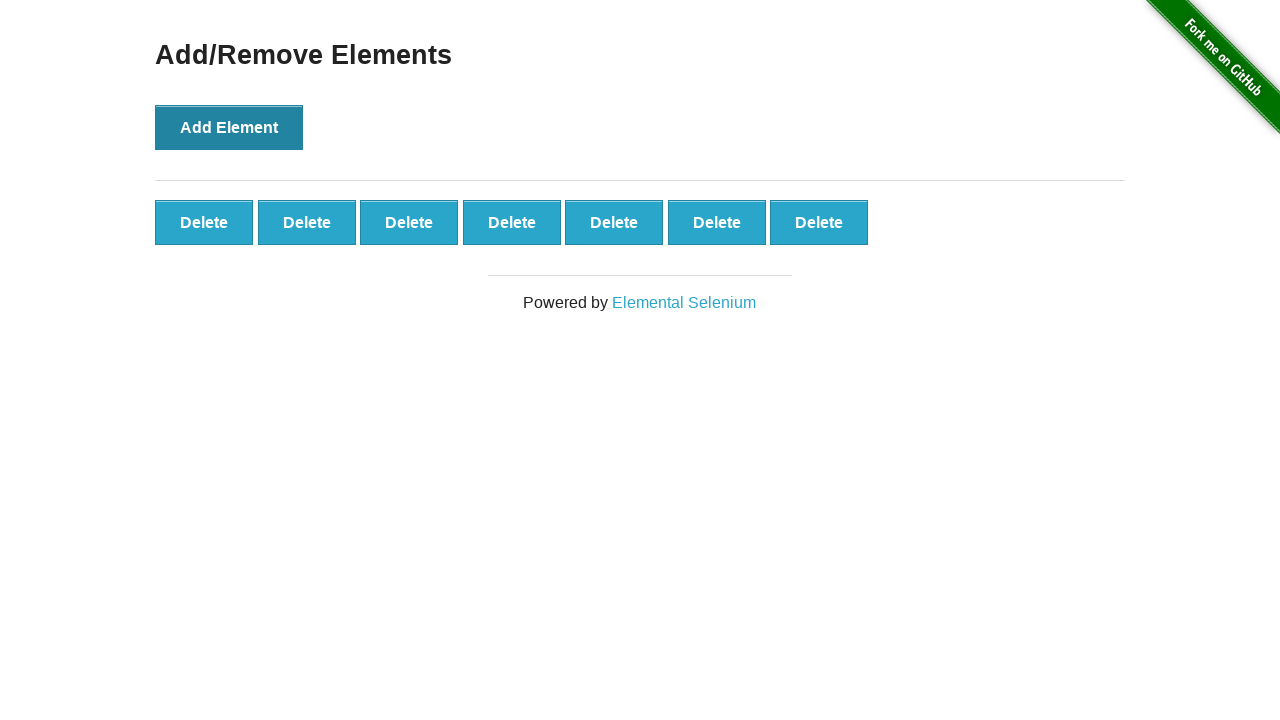

Clicked 'Add Element' button (iteration 8/10) at (229, 127) on .example >> internal:text="Add Element"i
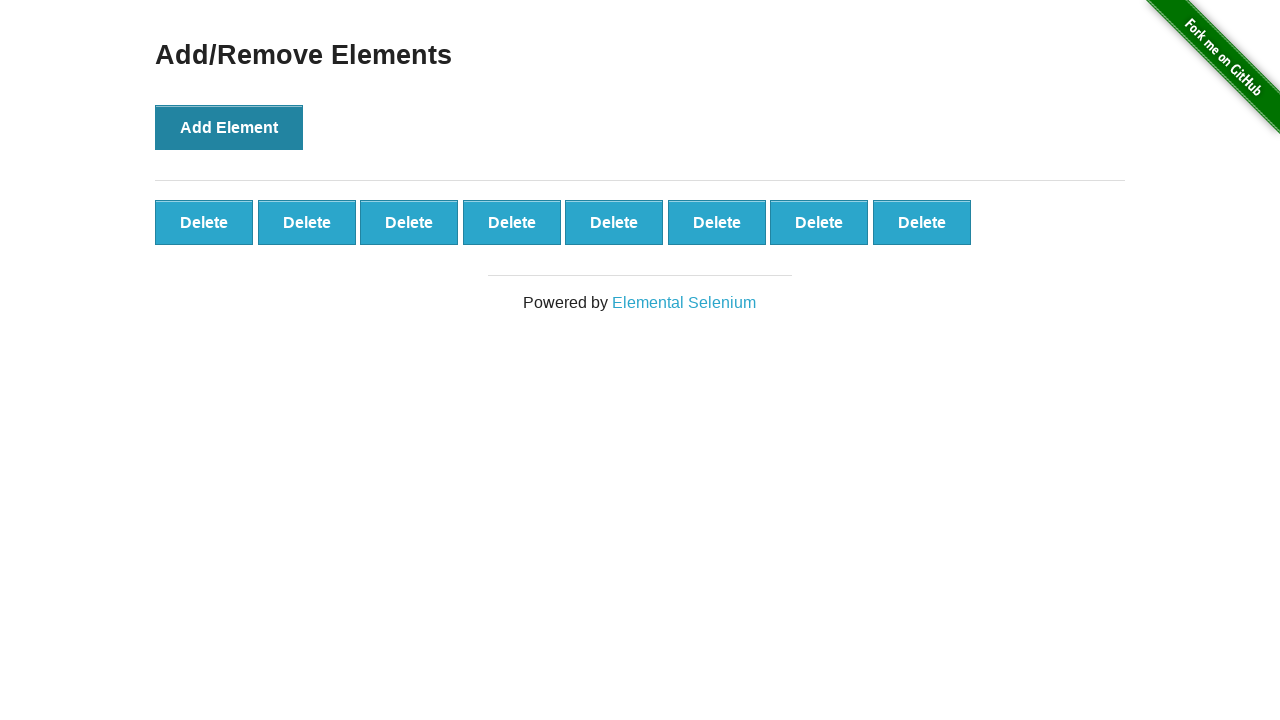

Clicked 'Add Element' button (iteration 9/10) at (229, 127) on .example >> internal:text="Add Element"i
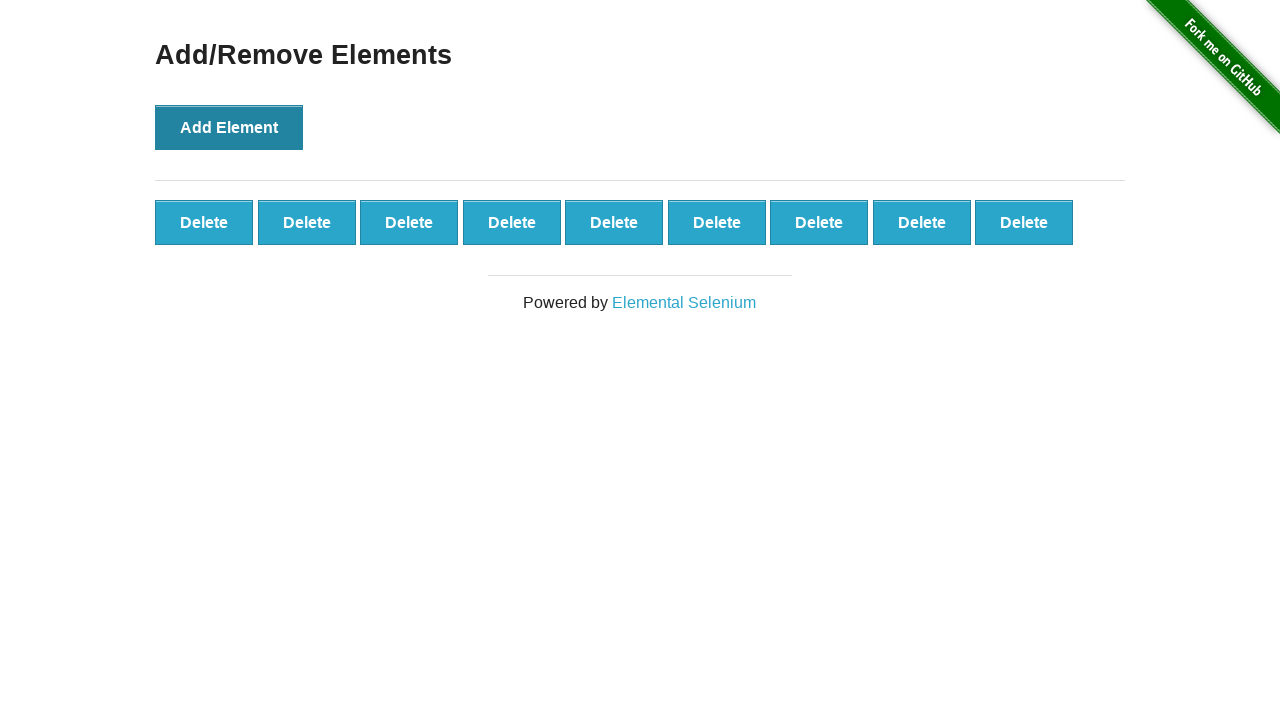

Clicked 'Add Element' button (iteration 10/10) at (229, 127) on .example >> internal:text="Add Element"i
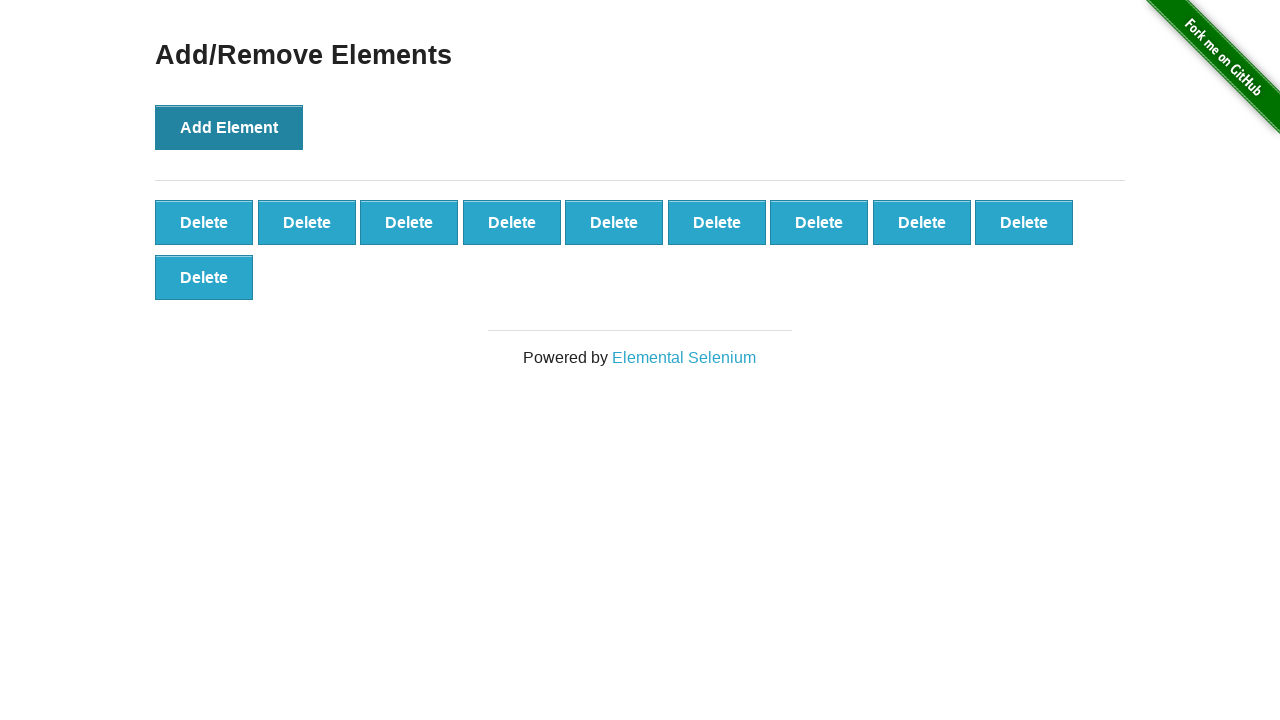

Clicked 'Delete' button (iteration 1/5) at (204, 222) on .example >> internal:text="Delete"s >> nth=0
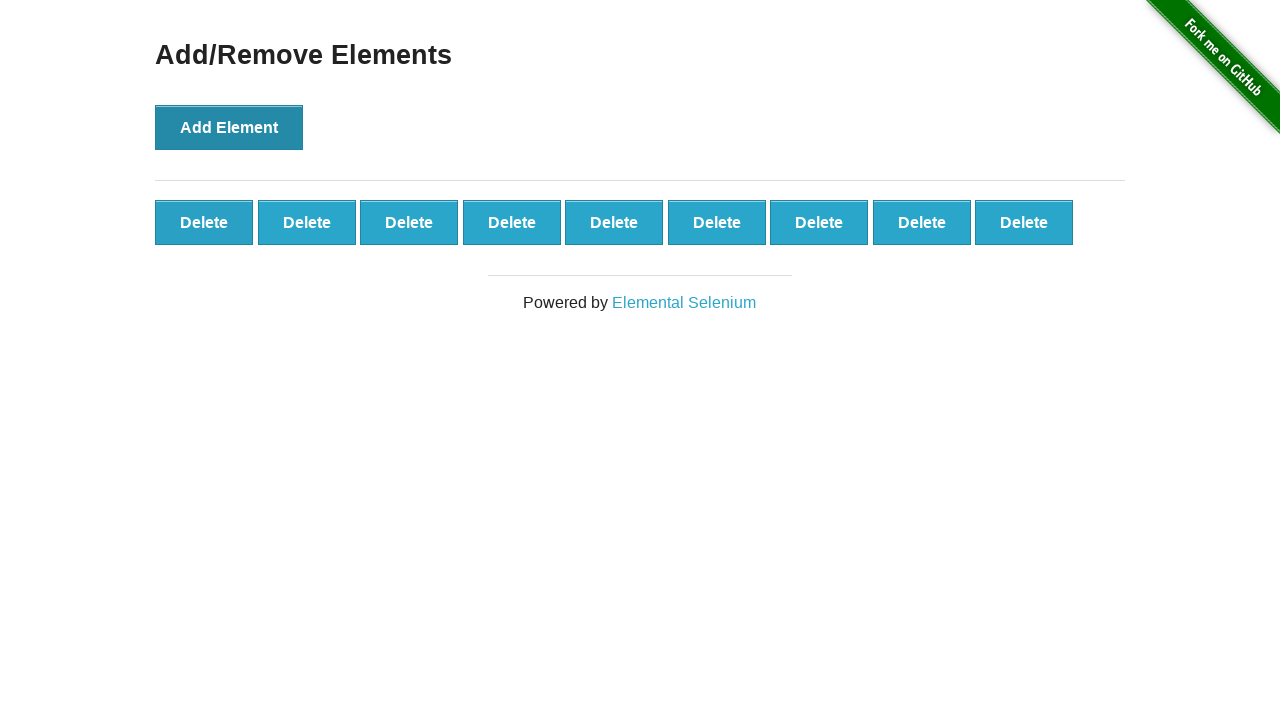

Clicked 'Delete' button (iteration 2/5) at (204, 222) on .example >> internal:text="Delete"s >> nth=0
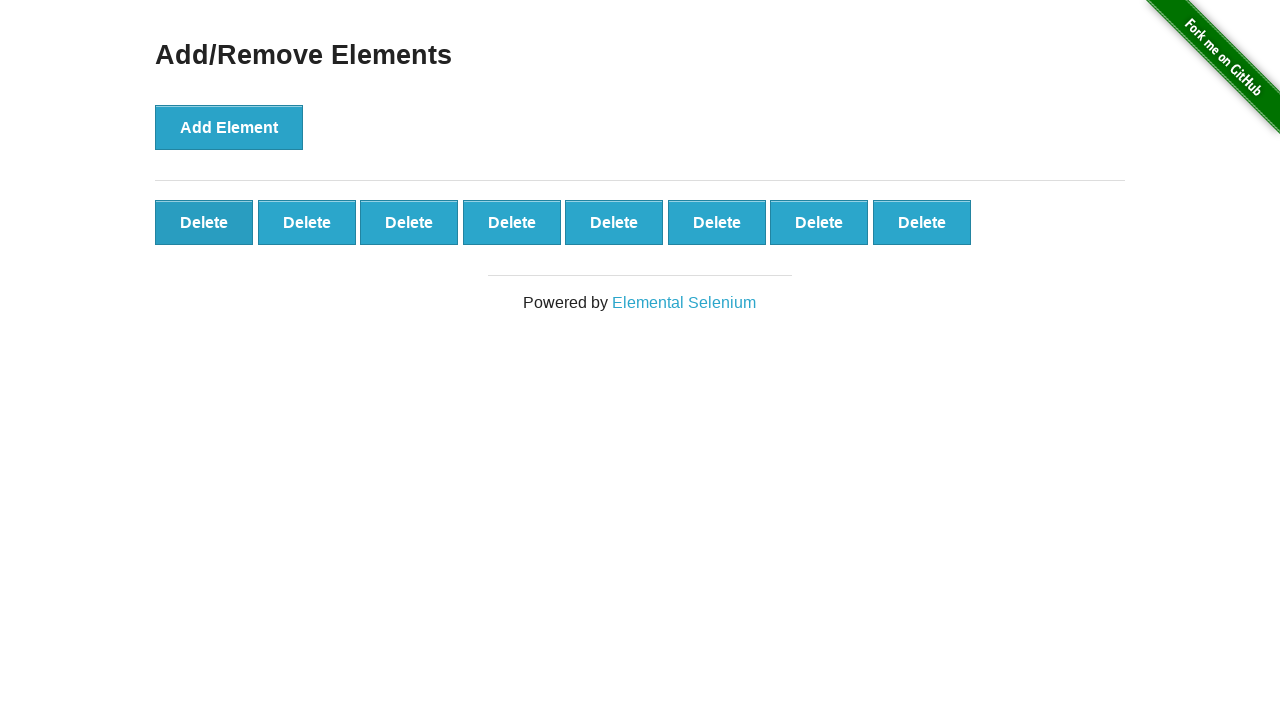

Clicked 'Delete' button (iteration 3/5) at (204, 222) on .example >> internal:text="Delete"s >> nth=0
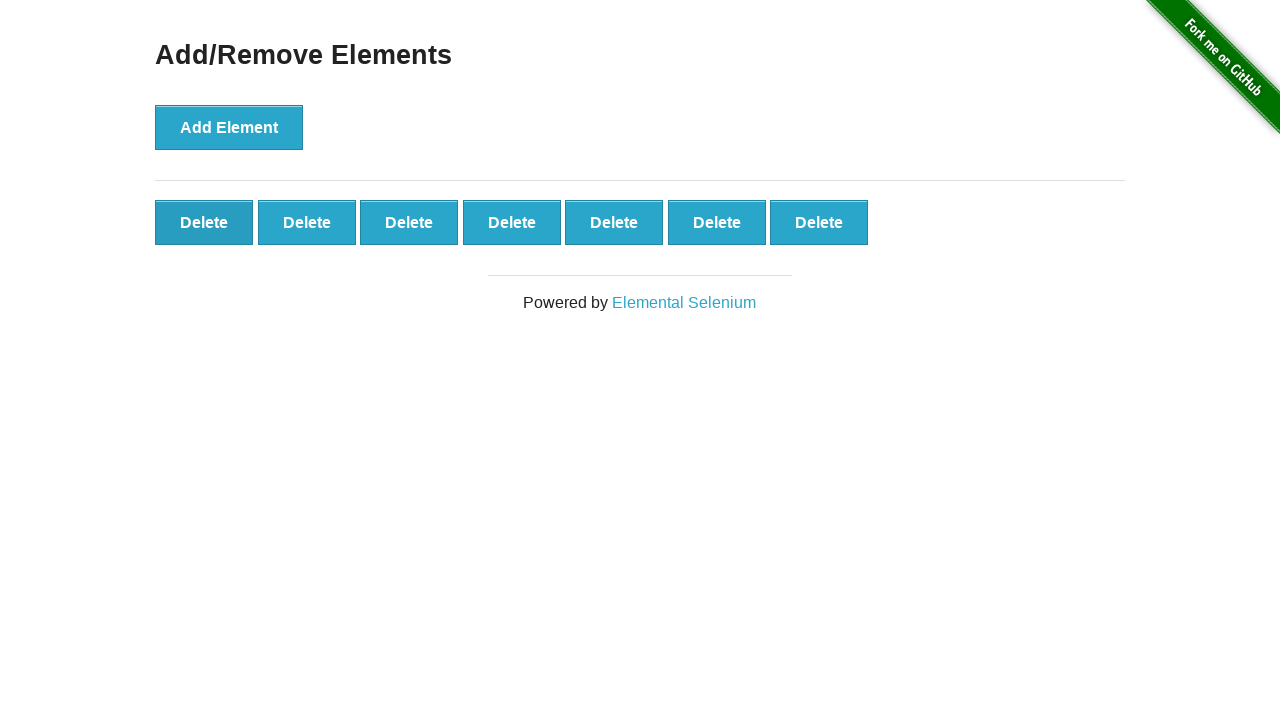

Clicked 'Delete' button (iteration 4/5) at (204, 222) on .example >> internal:text="Delete"s >> nth=0
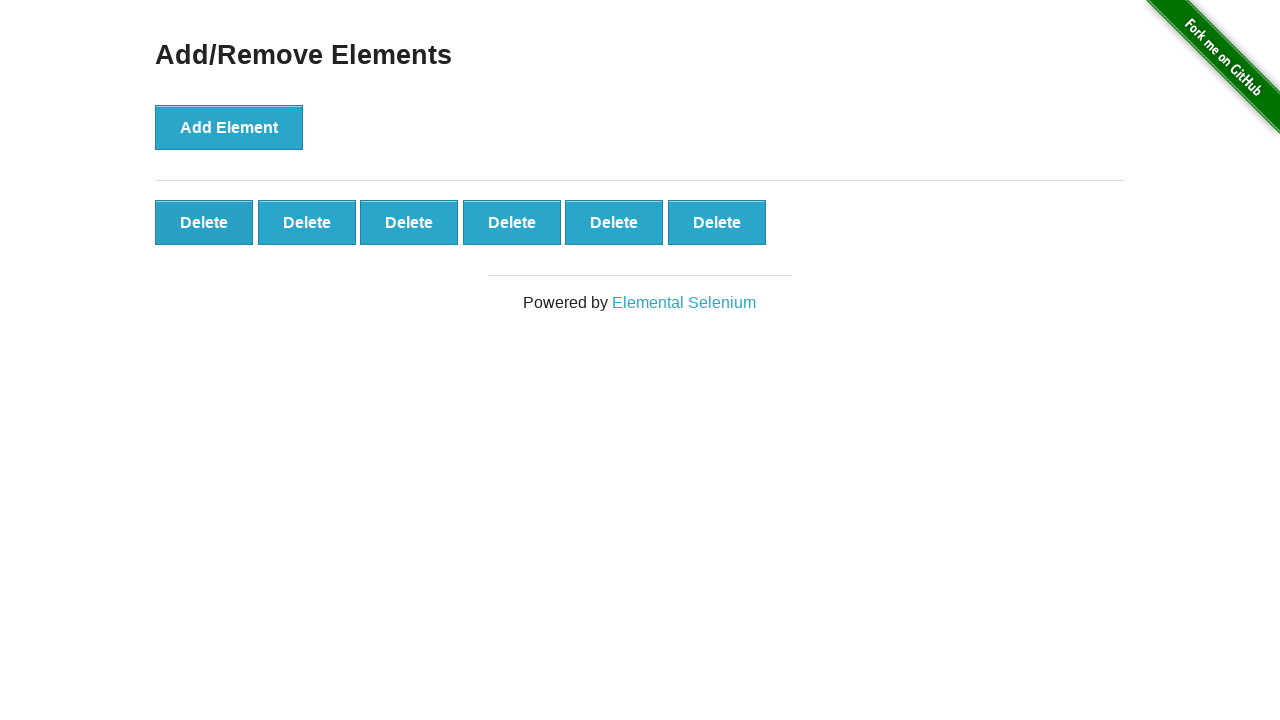

Clicked 'Delete' button (iteration 5/5) at (204, 222) on .example >> internal:text="Delete"s >> nth=0
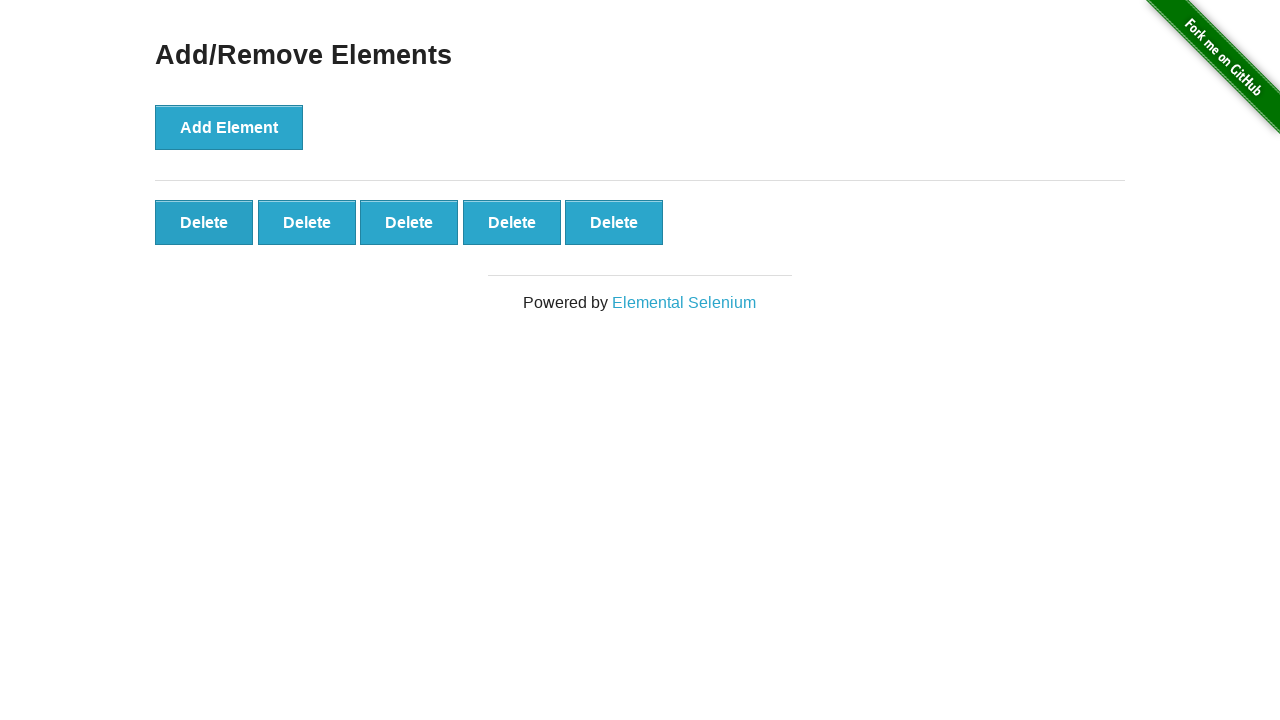

Waited for elements container to be visible
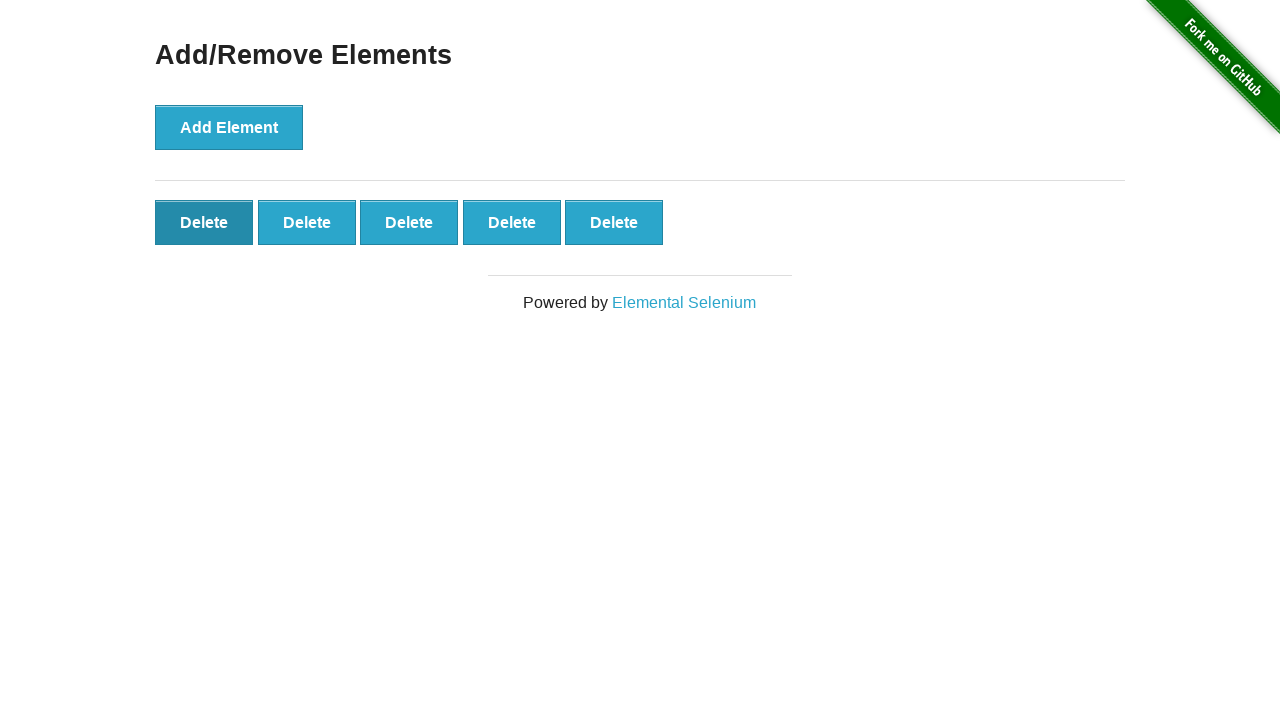

Located all delete buttons in the elements container
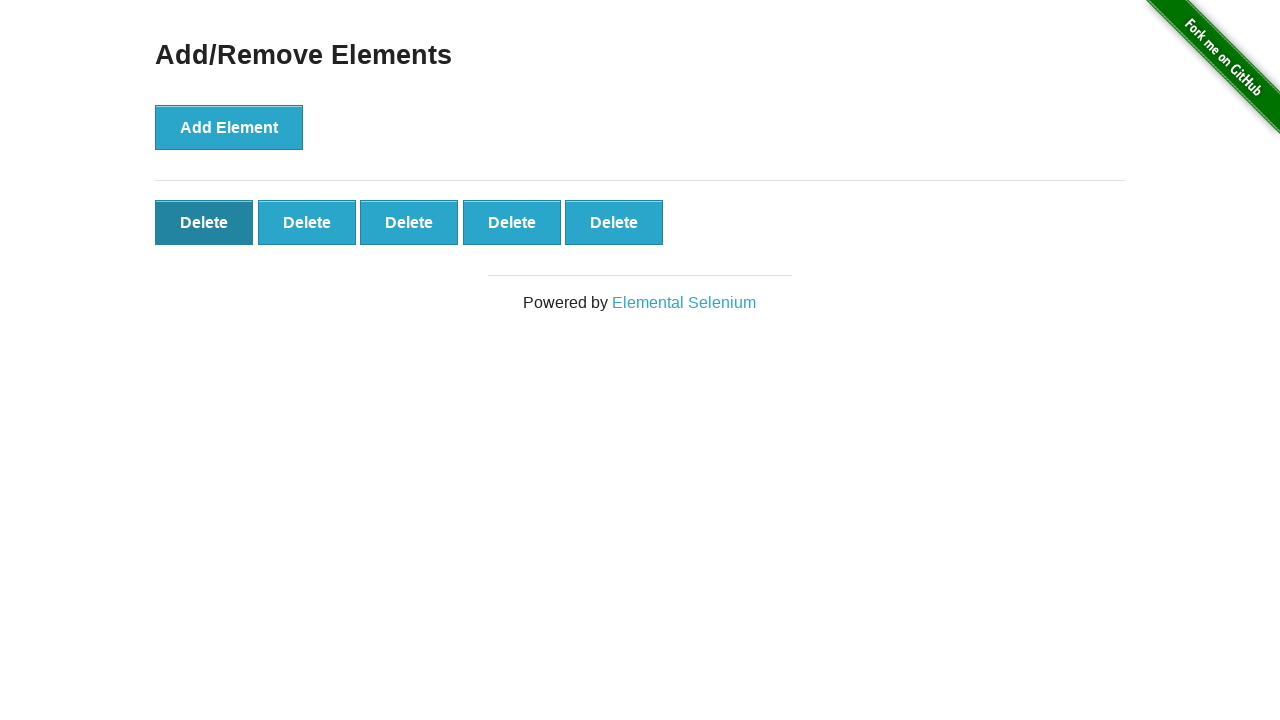

Verified that exactly 5 delete buttons remain visible
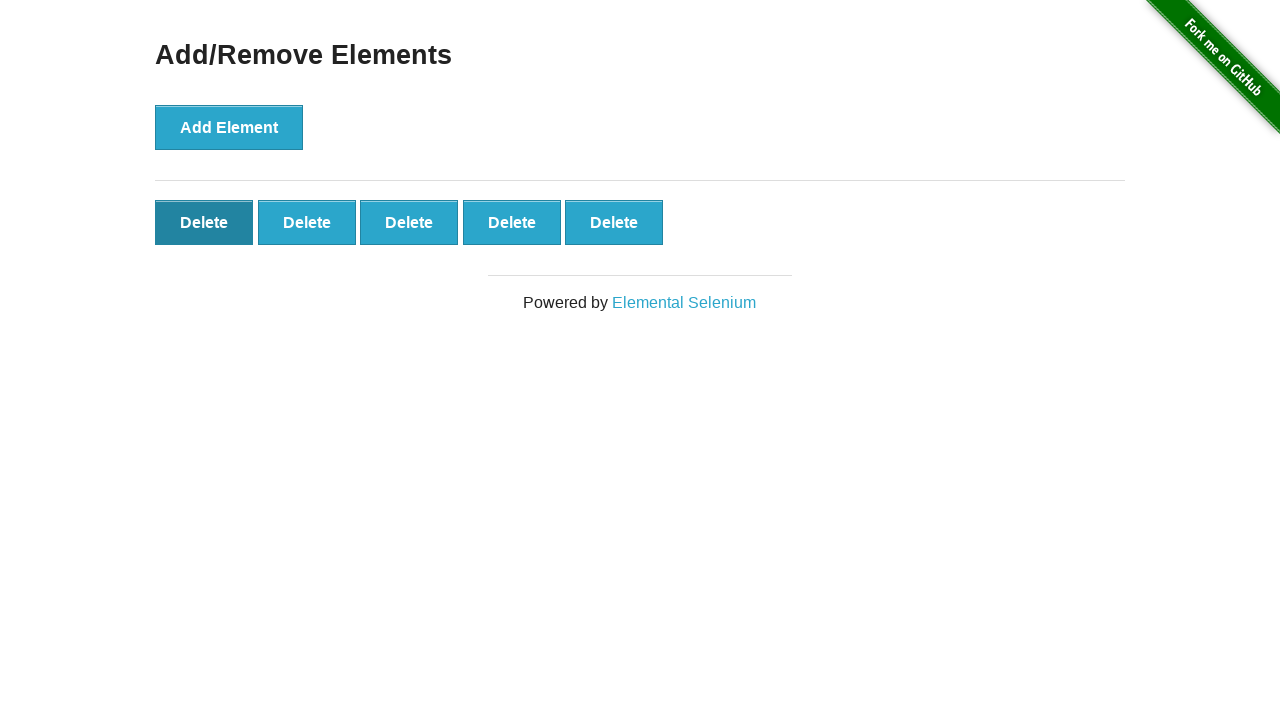

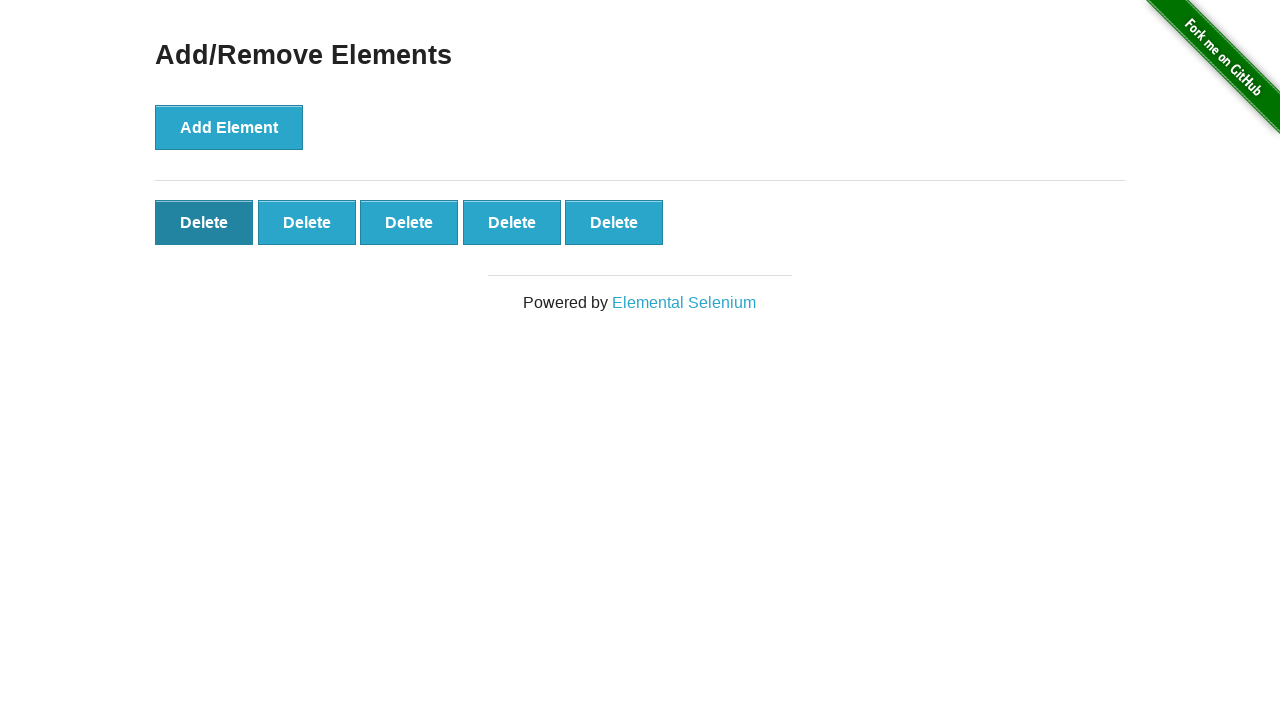